Tests a flight booking form by verifying the senior citizen discount checkbox can be selected, then tests the passenger count selector by incrementing adult passengers to 4 and verifying the displayed count.

Starting URL: https://rahulshettyacademy.com/dropdownsPractise/

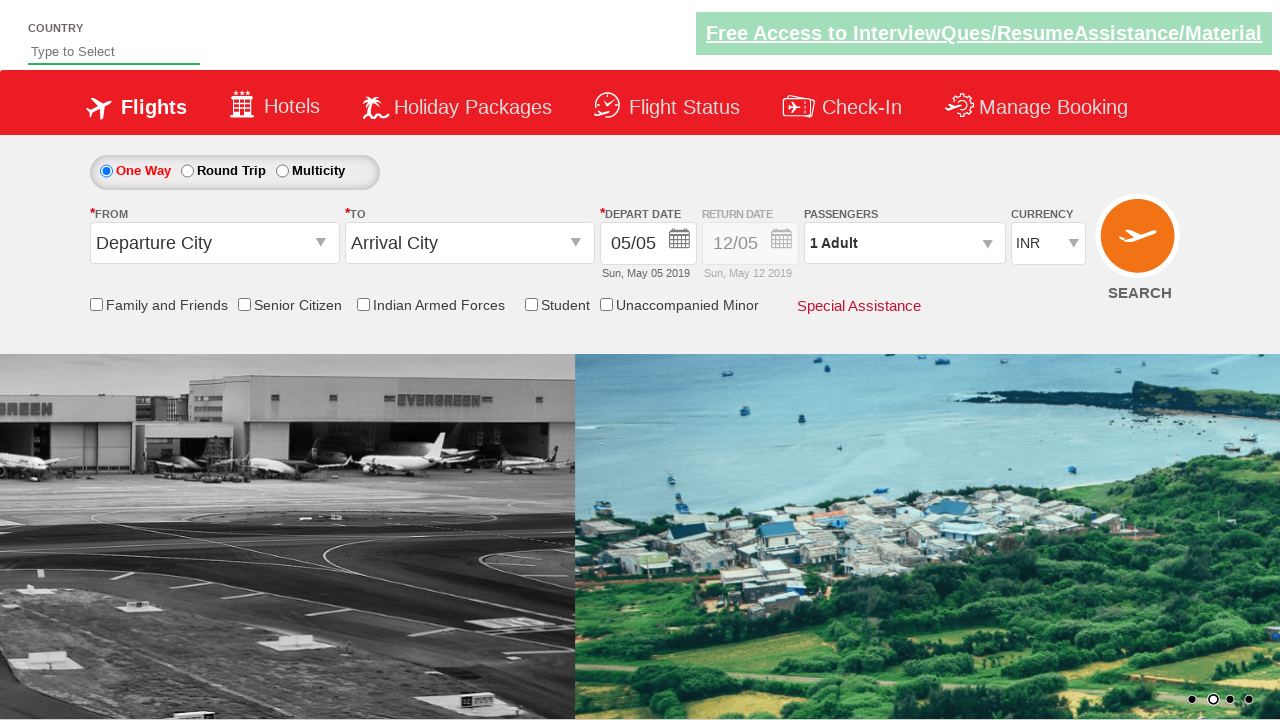

Verified senior citizen discount checkbox is not initially selected
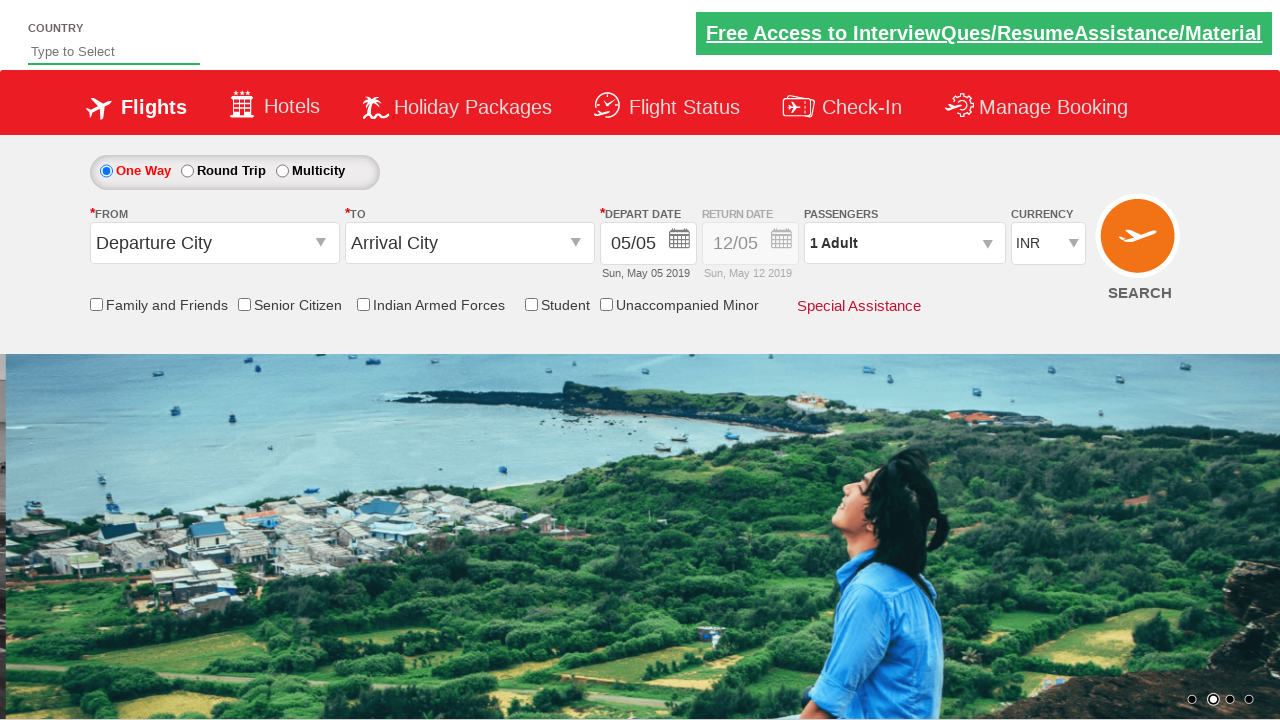

Clicked senior citizen discount checkbox at (244, 304) on input#ctl00_mainContent_chk_SeniorCitizenDiscount
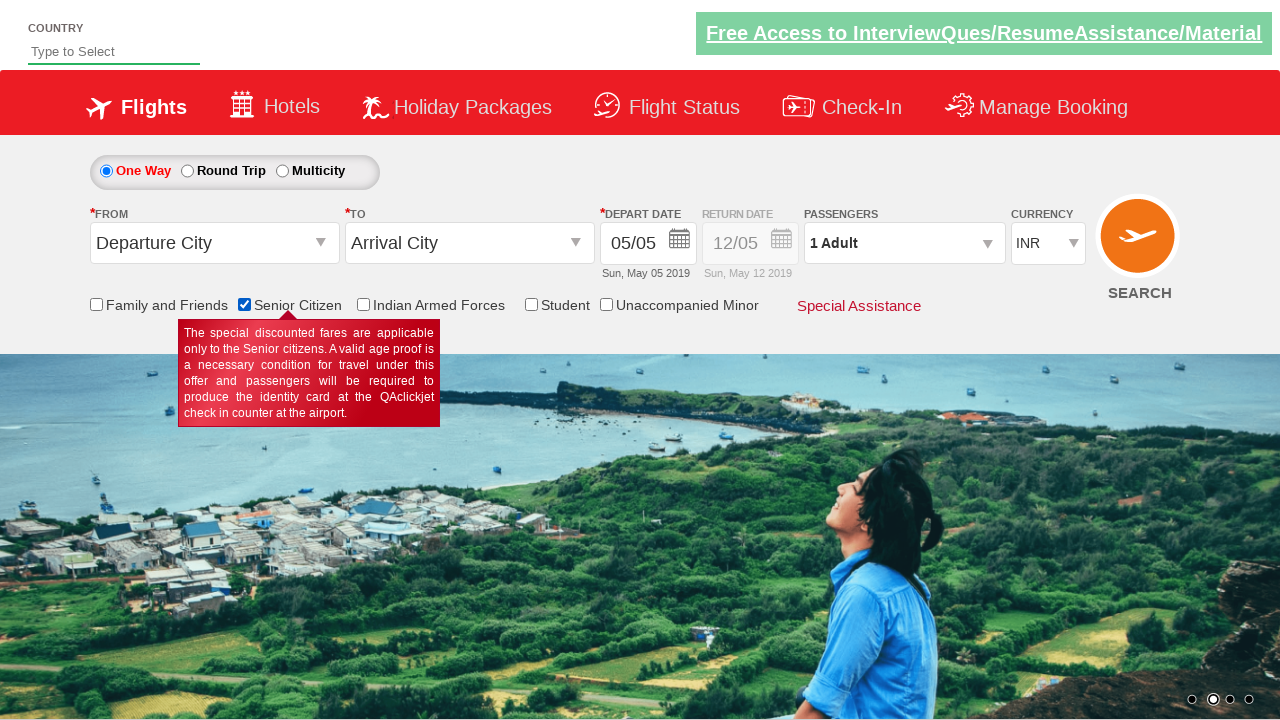

Verified senior citizen discount checkbox is now selected
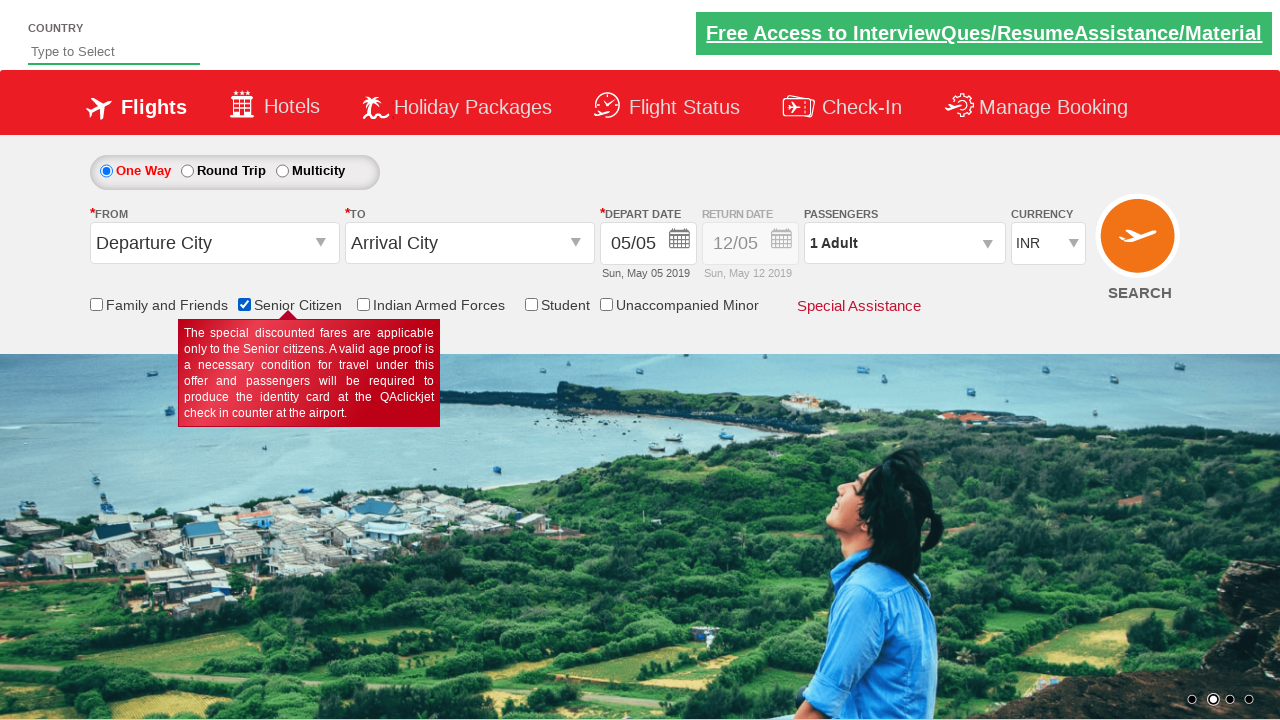

Clicked passenger info dropdown to open it at (904, 243) on #divpaxinfo
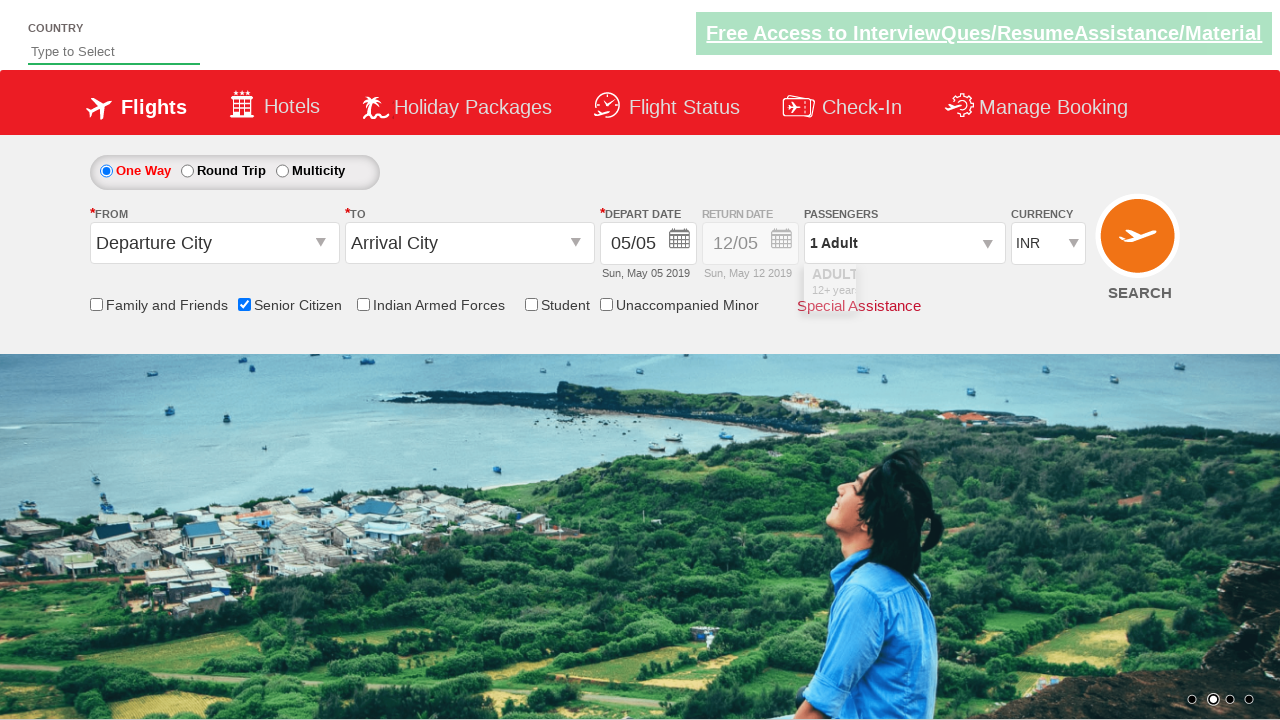

Waited for passenger dropdown to be visible
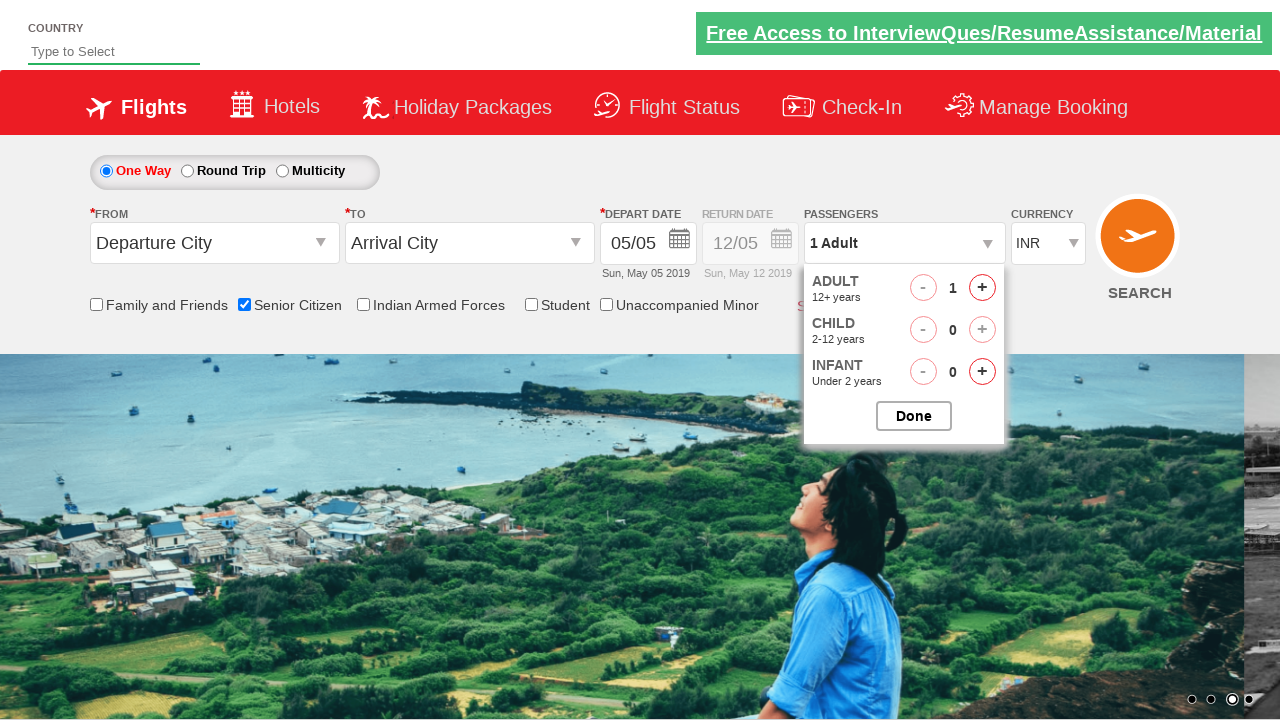

Clicked increment adult button (iteration 1/3) at (982, 288) on #hrefIncAdt
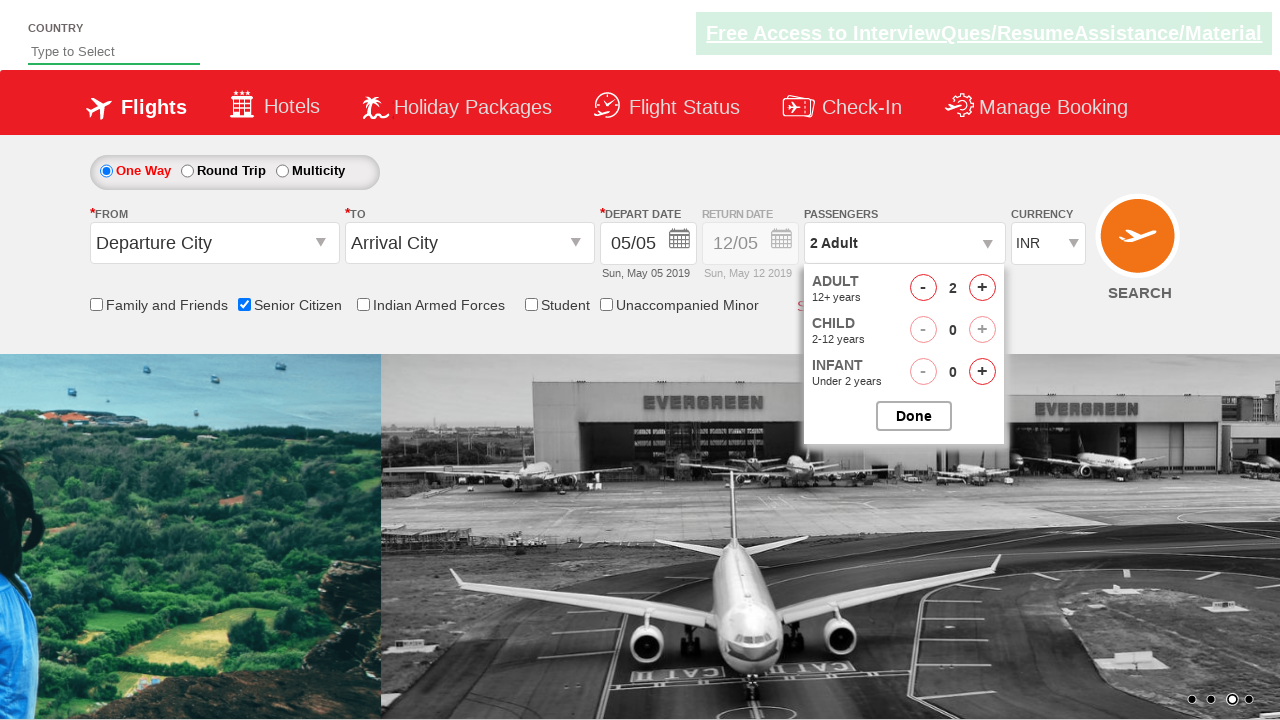

Clicked increment adult button (iteration 2/3) at (982, 288) on #hrefIncAdt
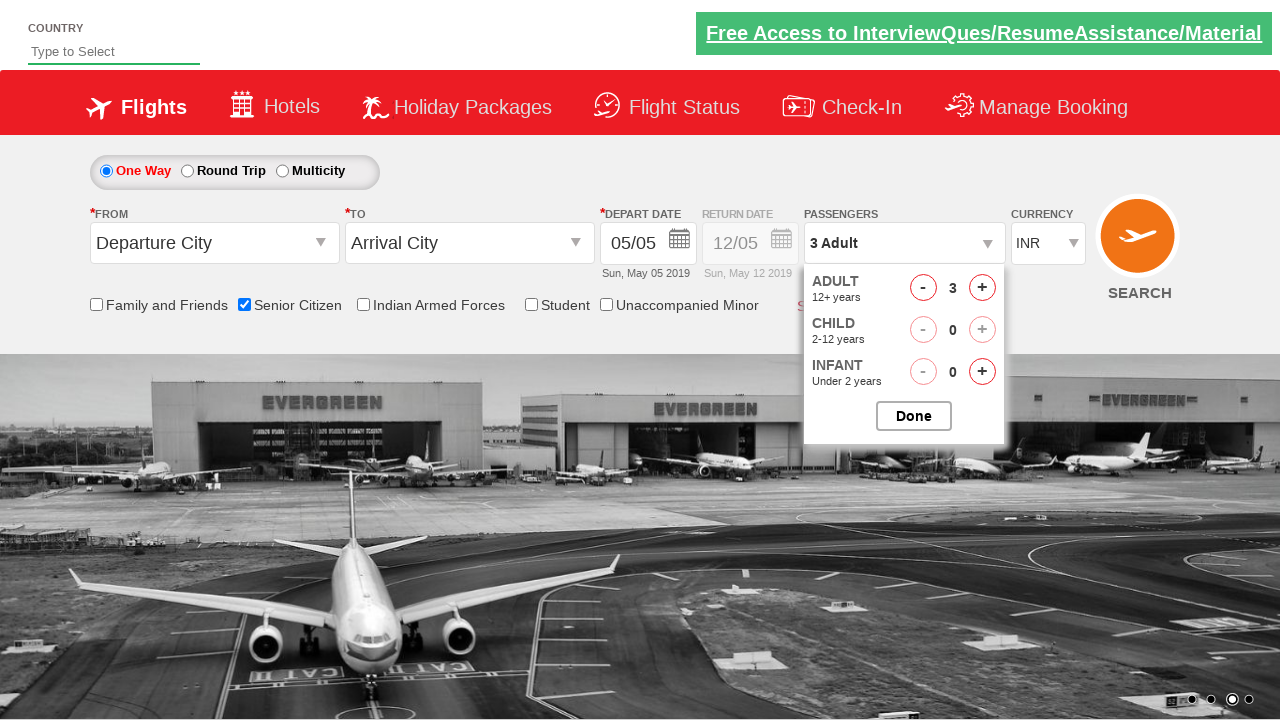

Clicked increment adult button (iteration 3/3) at (982, 288) on #hrefIncAdt
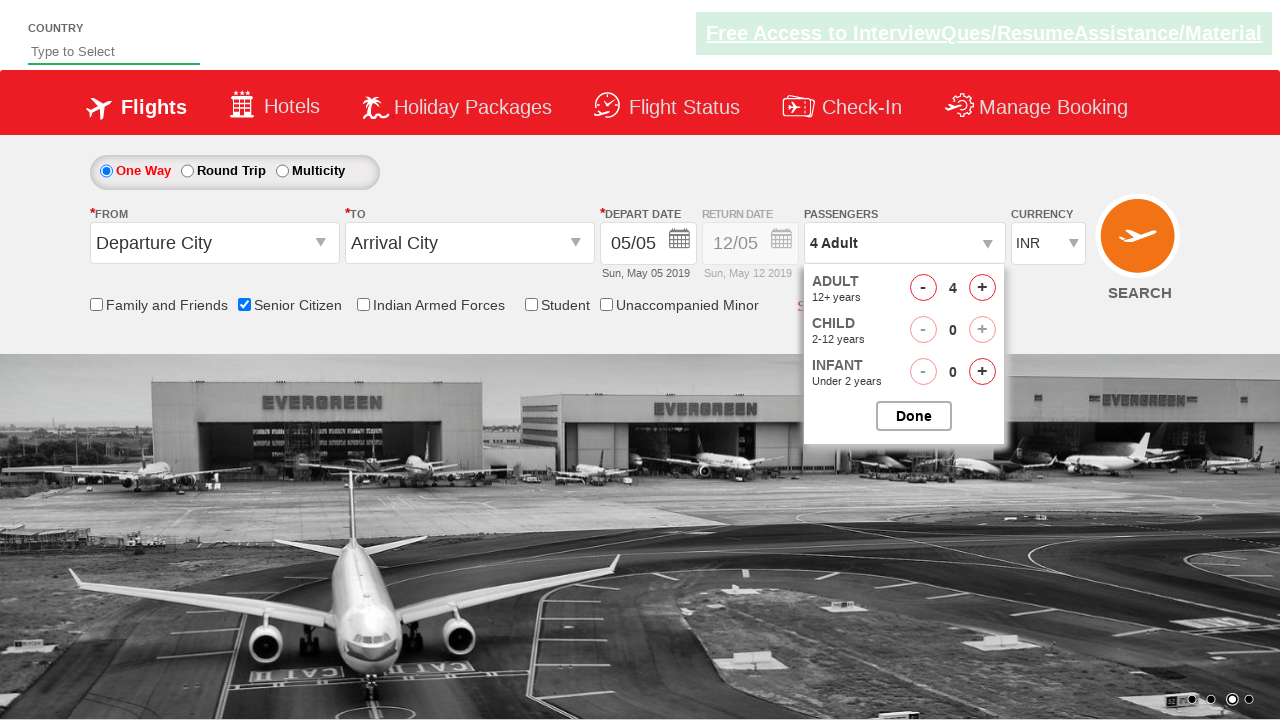

Closed passenger selection dropdown at (914, 416) on #btnclosepaxoption
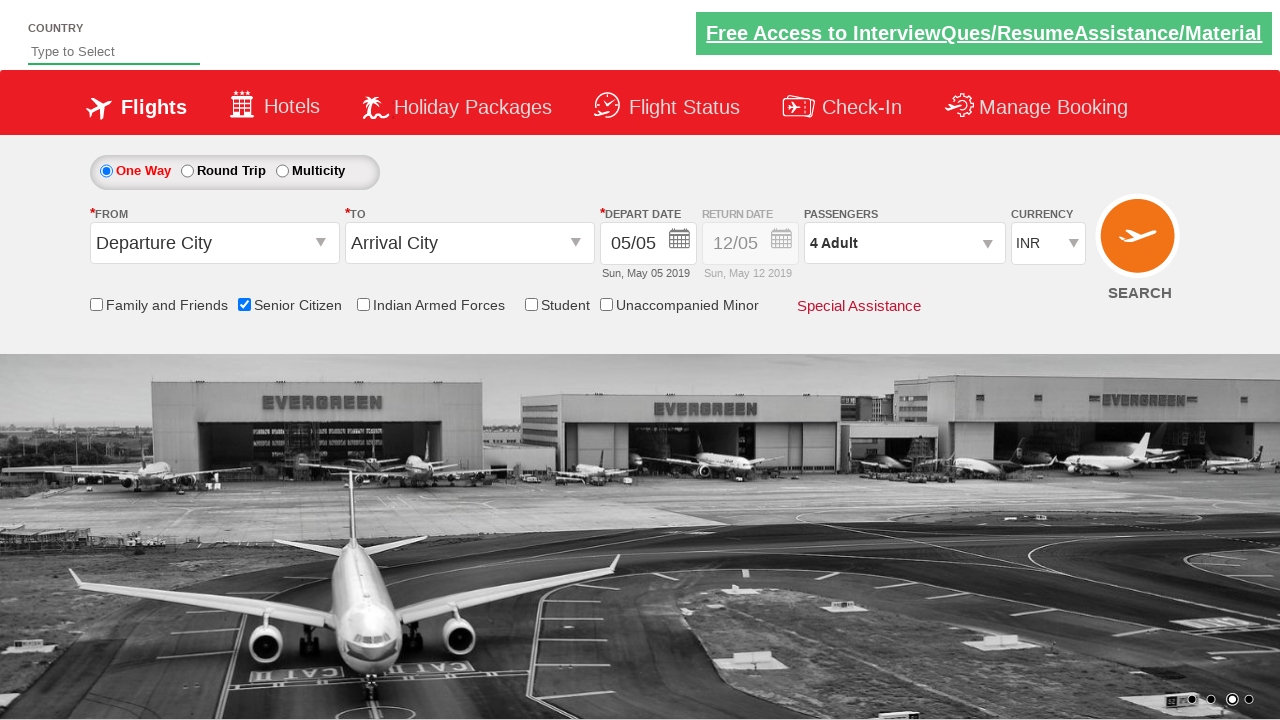

Verified passenger count displays '4 Adult'
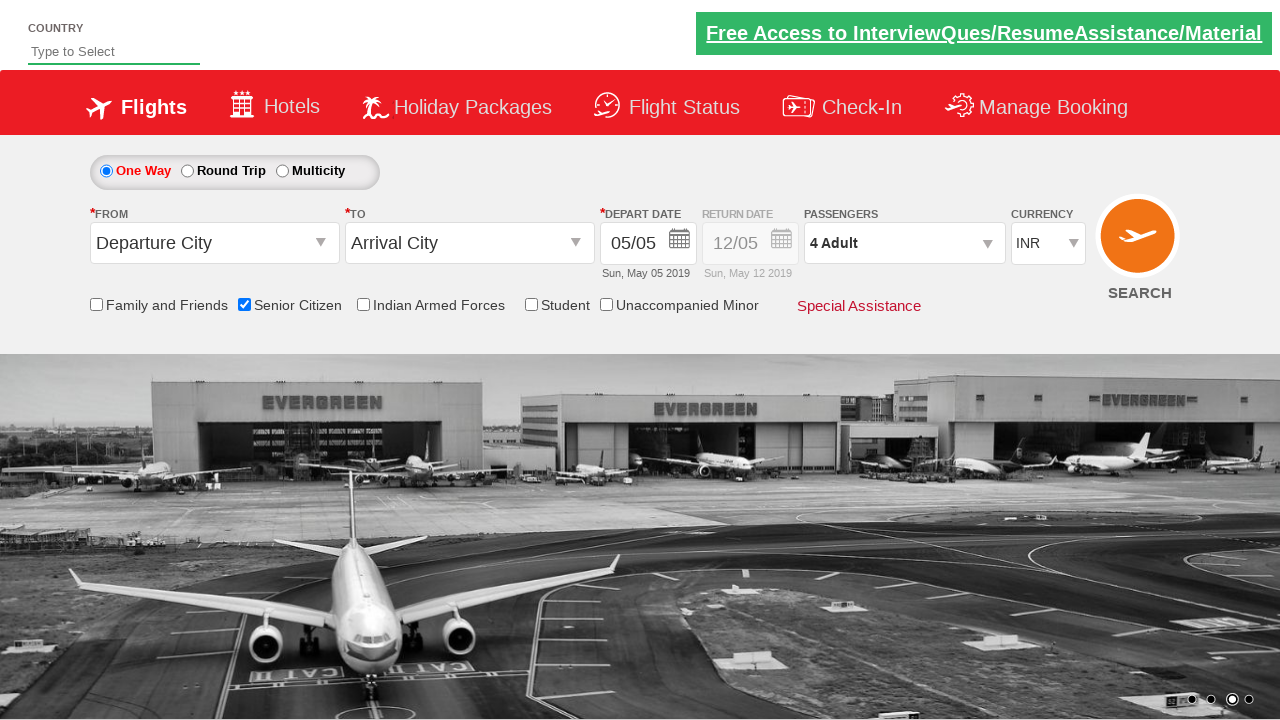

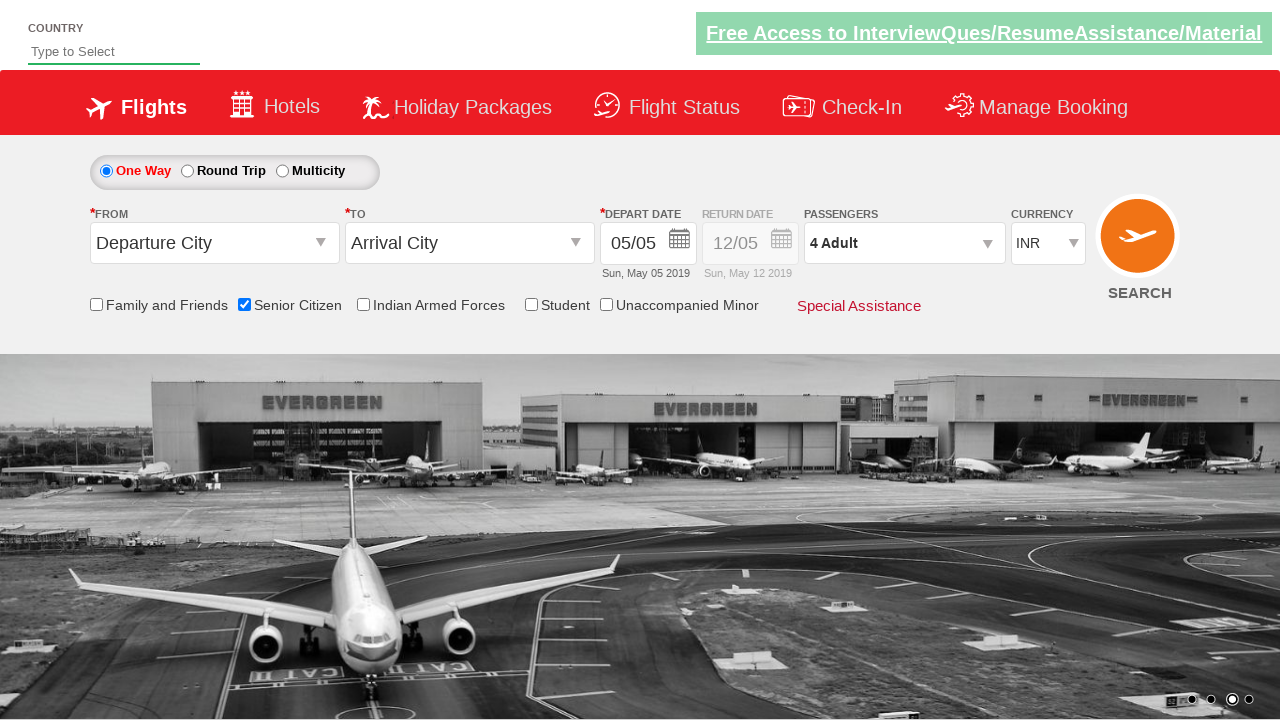